Navigates to a blog page, scrolls to a disabled text box element, and uses JavaScript to set its value

Starting URL: https://omayo.blogspot.com/2013/05/page-one.html

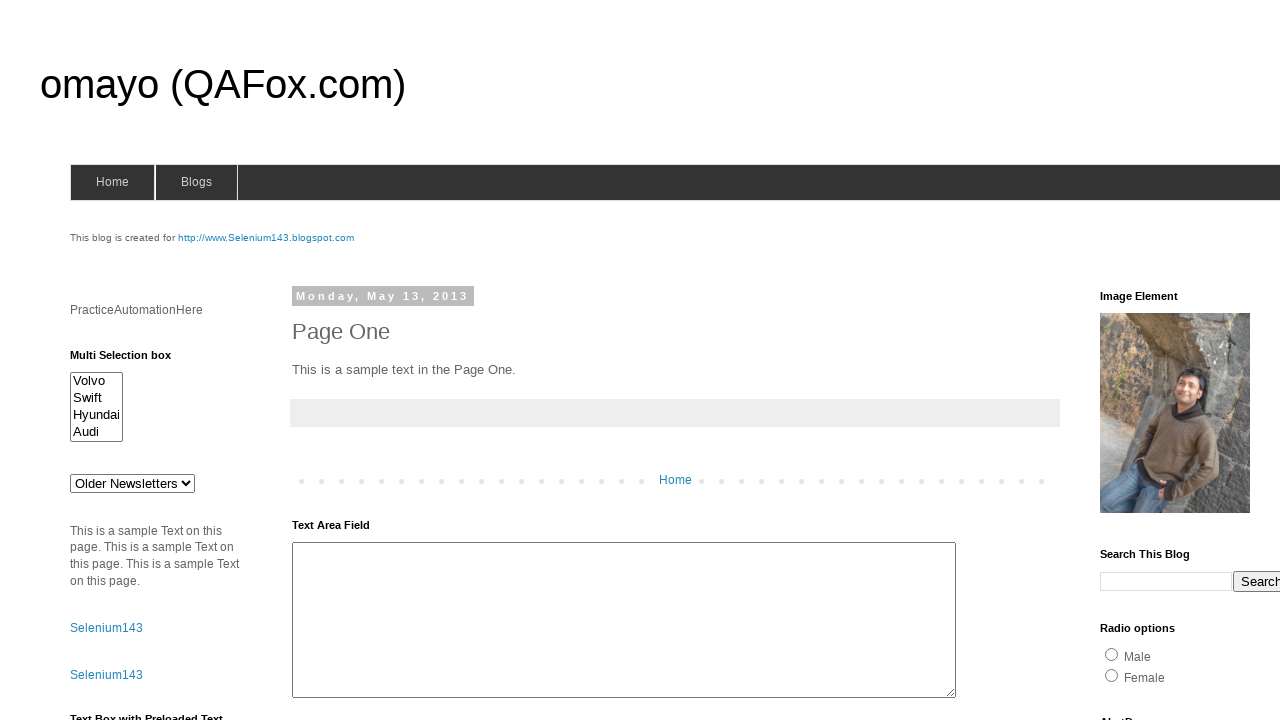

Navigated to Omayo blog page
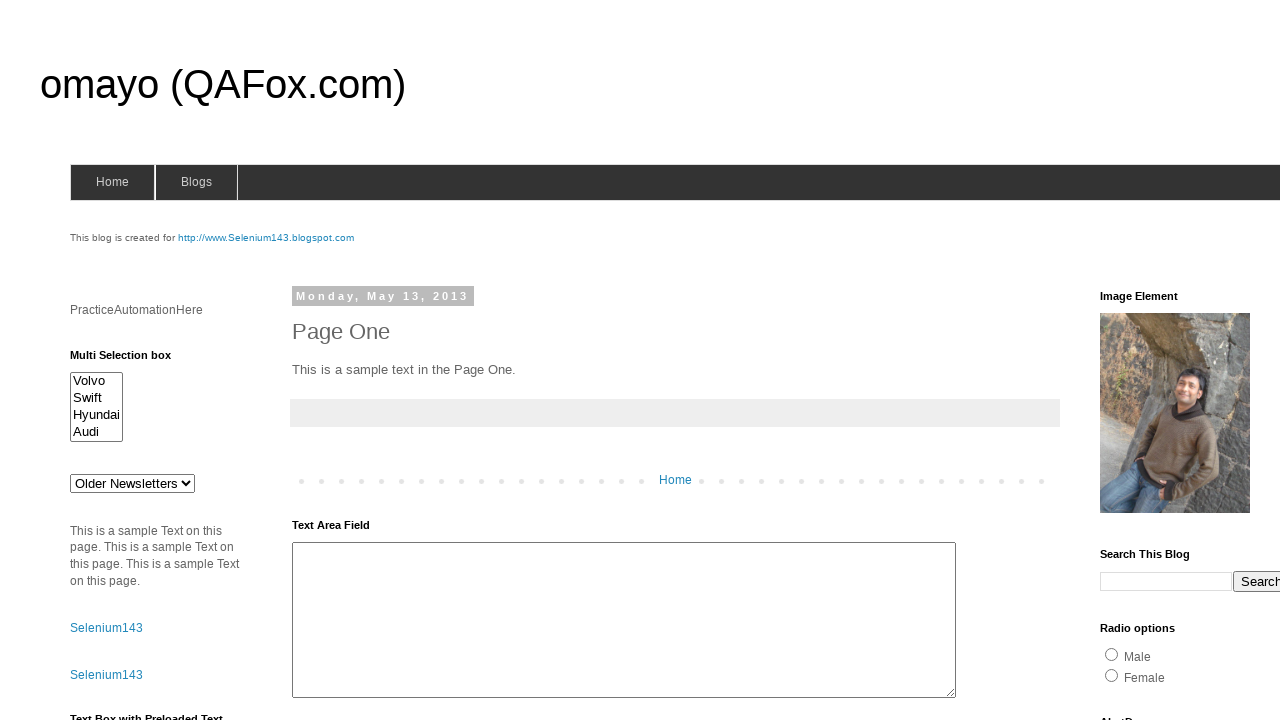

Located disabled text box element with id 'tb2'
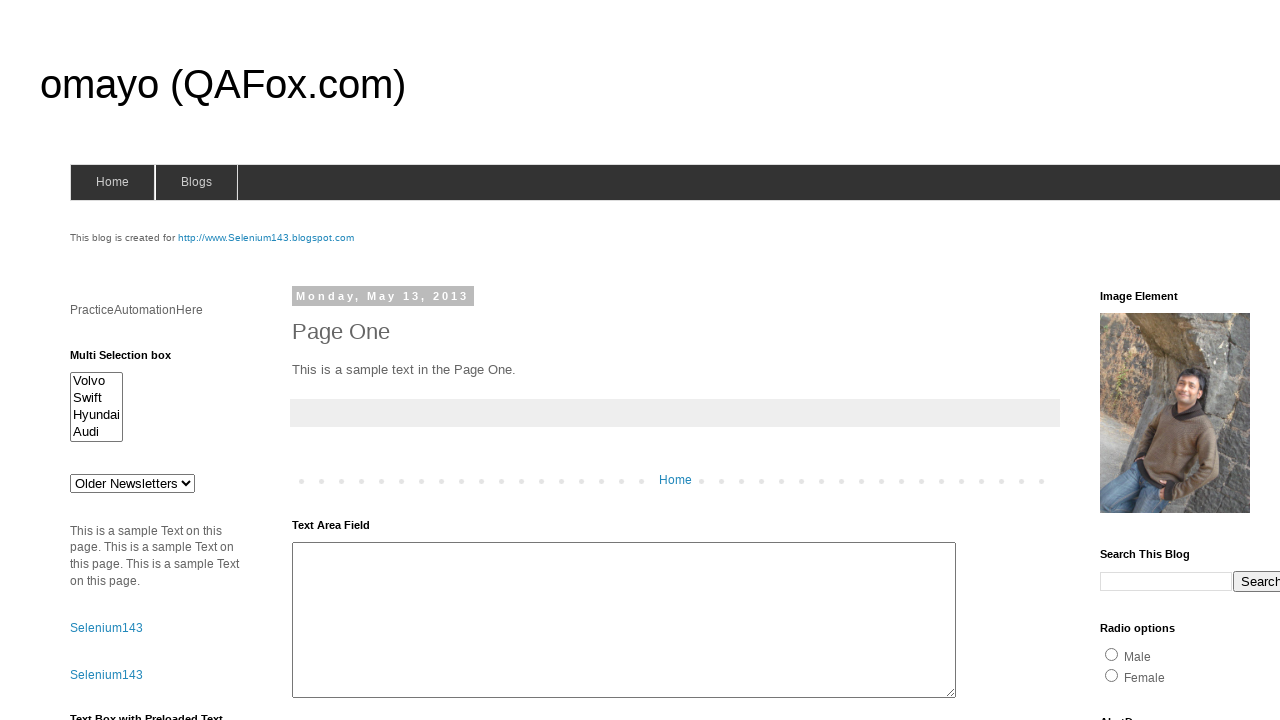

Scrolled disabled text box into view
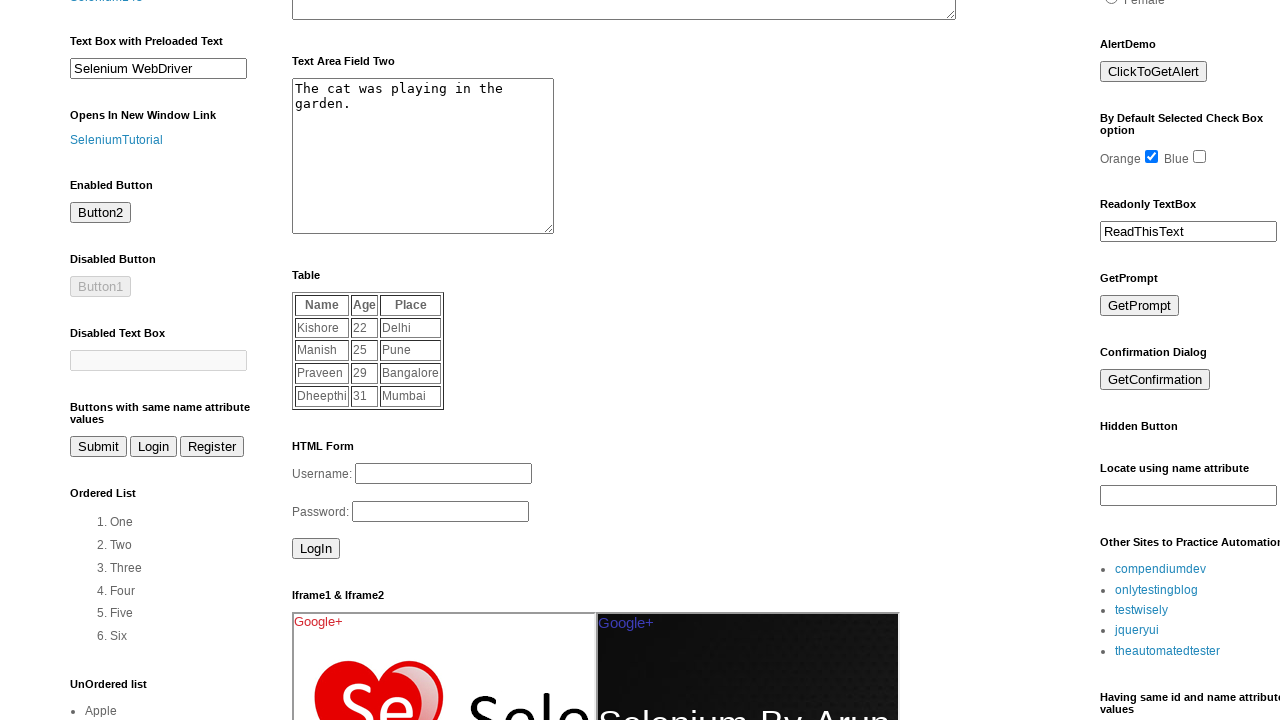

Used JavaScript to set disabled text box value to 'Automation Testing'
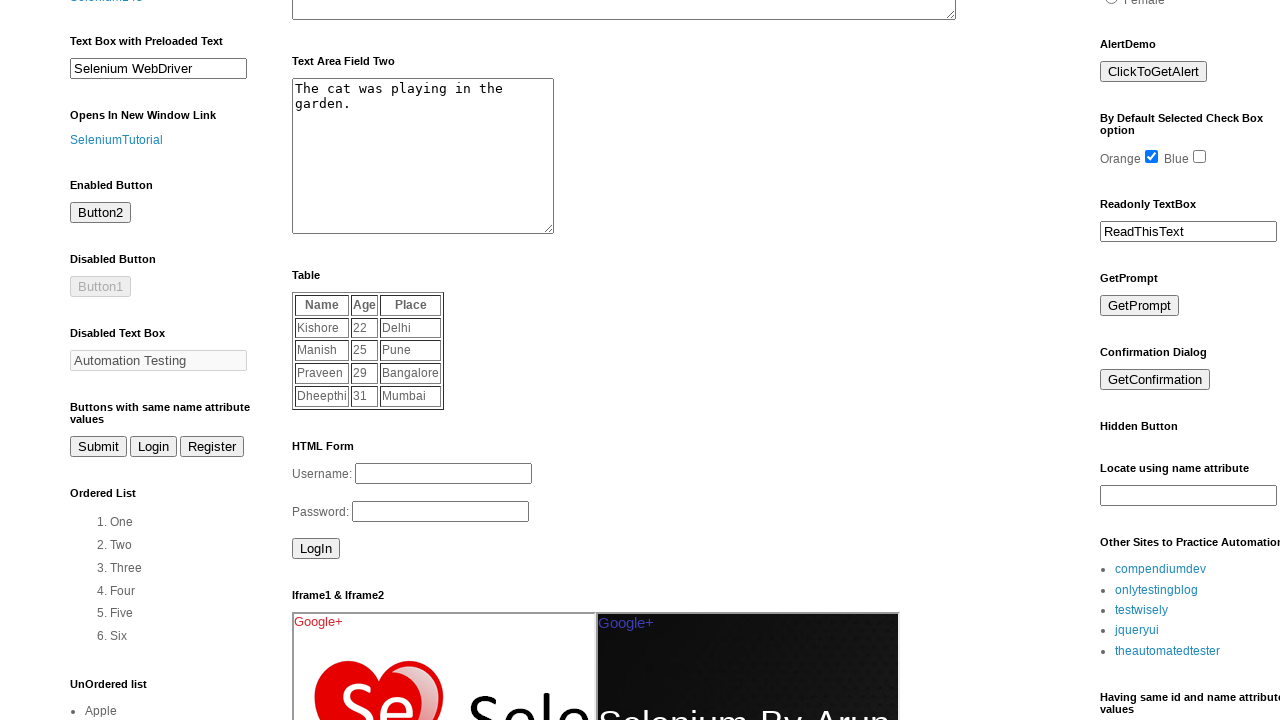

Waited 2 seconds for value to be set
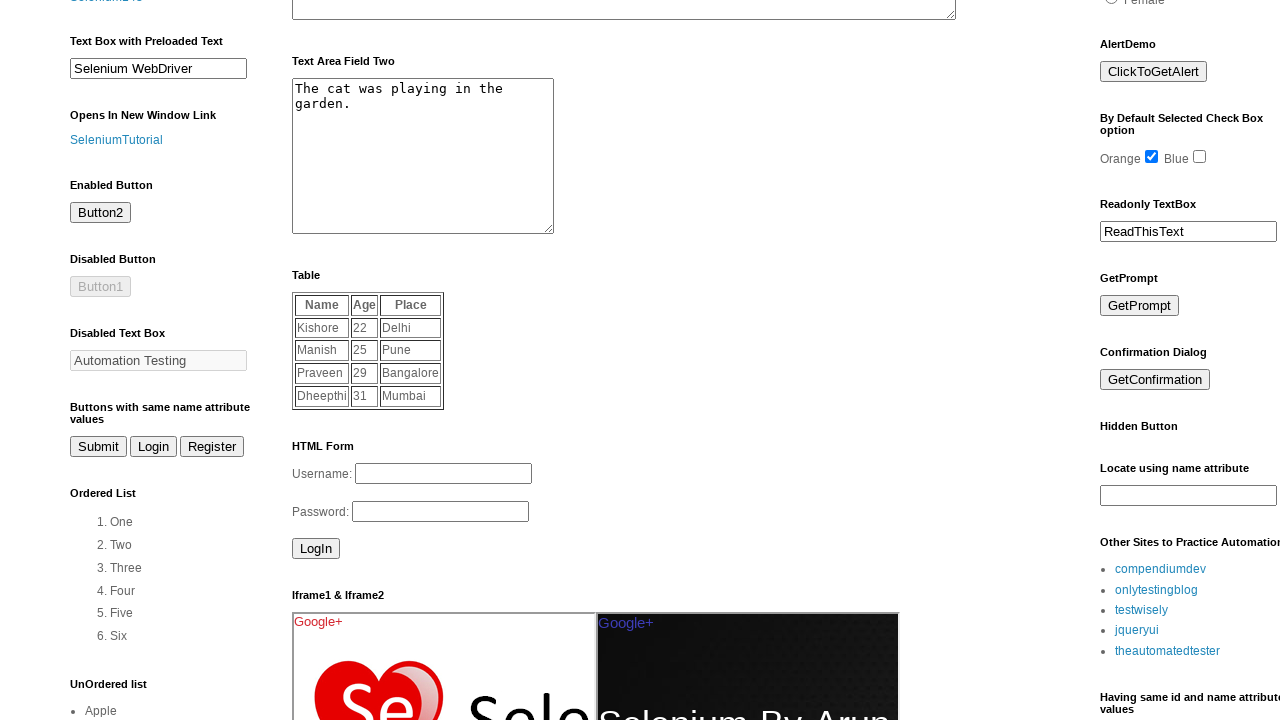

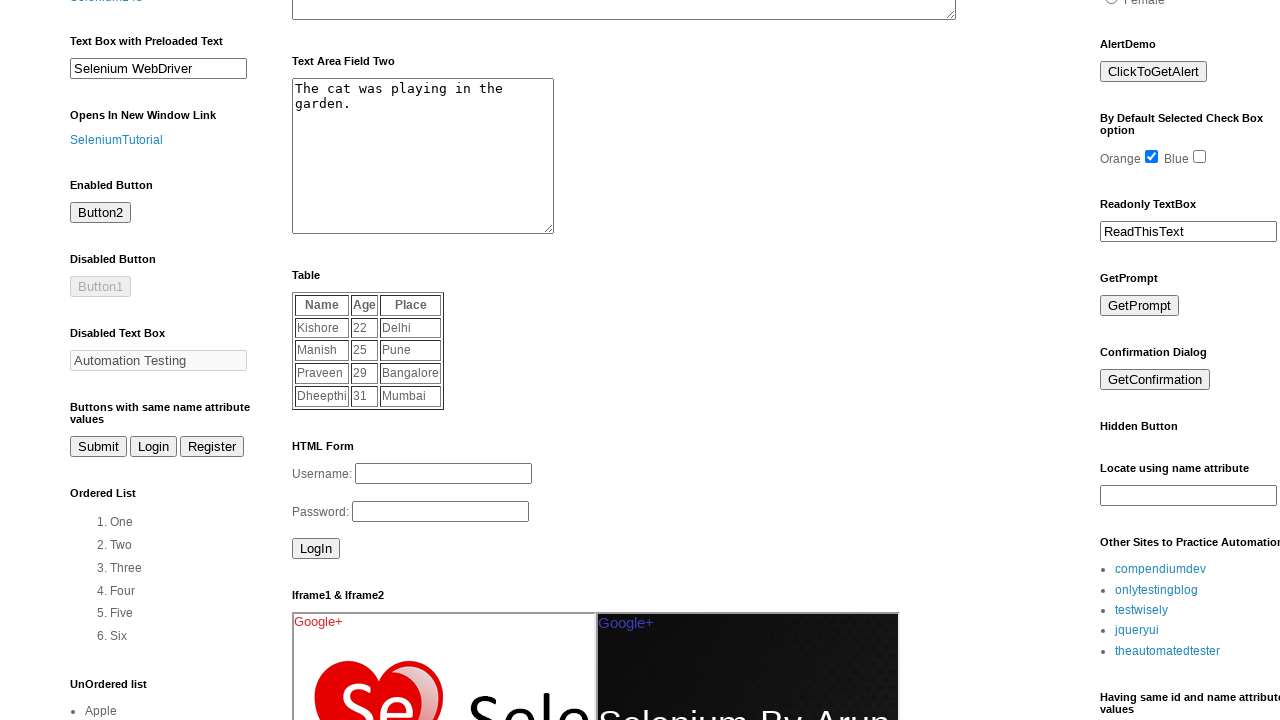